Tests sending text to a JavaScript prompt by navigating to the JavaScript alerts page, triggering a prompt, entering text, and accepting it.

Starting URL: https://the-internet.herokuapp.com/

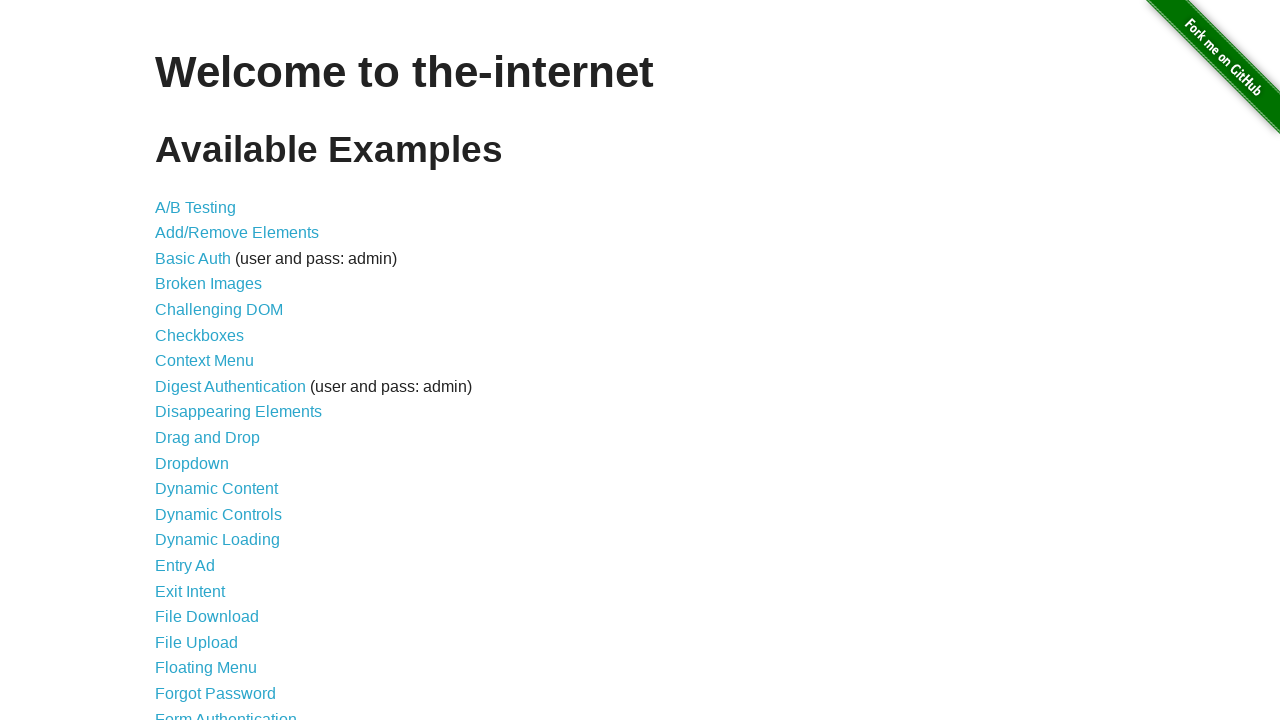

Clicked on JavaScript Alerts link at (214, 361) on a[href='/javascript_alerts']
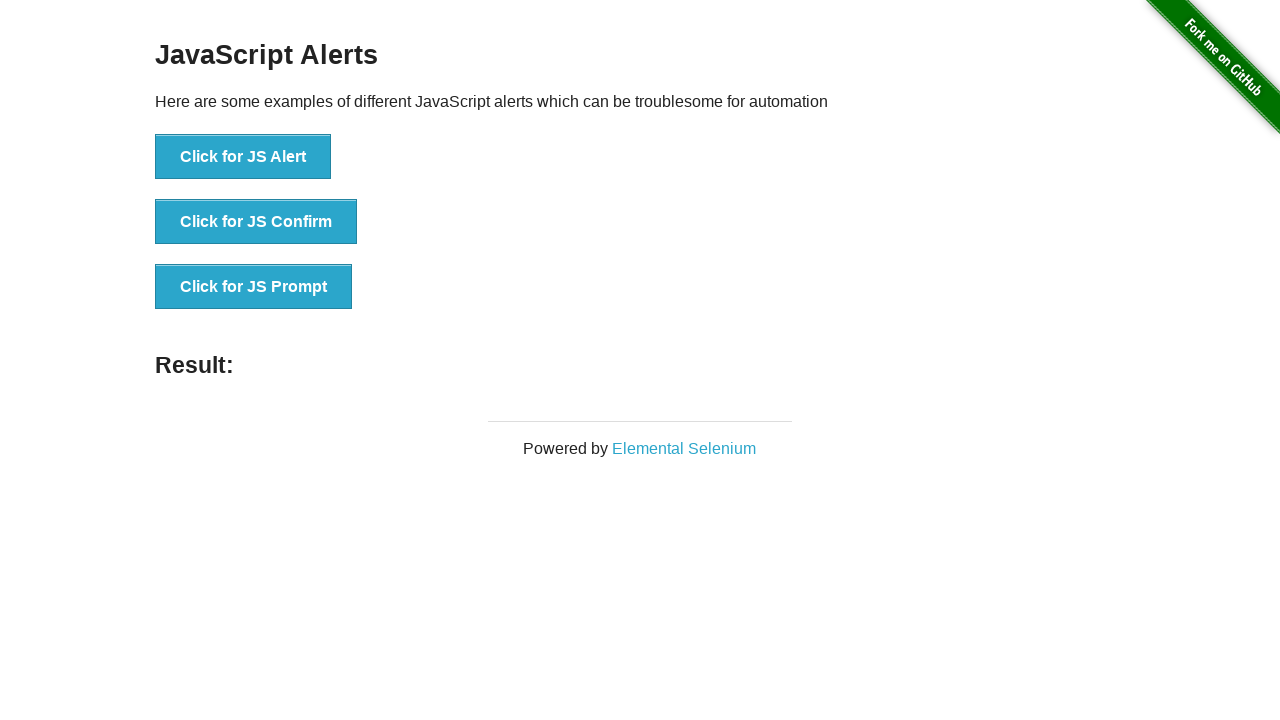

Set up dialog handler to accept prompt with text 'Sending keys to the JS Alert prompt.'
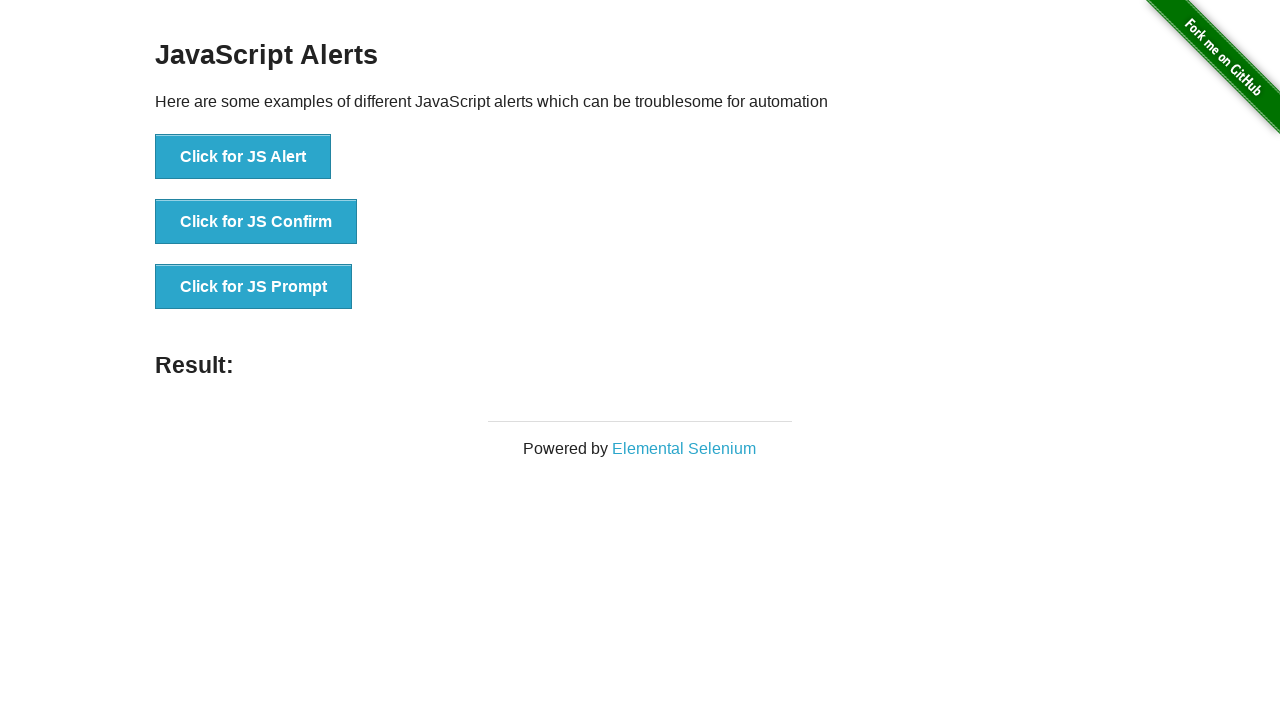

Clicked button to trigger JavaScript prompt at (254, 287) on xpath=//button[text()='Click for JS Prompt']
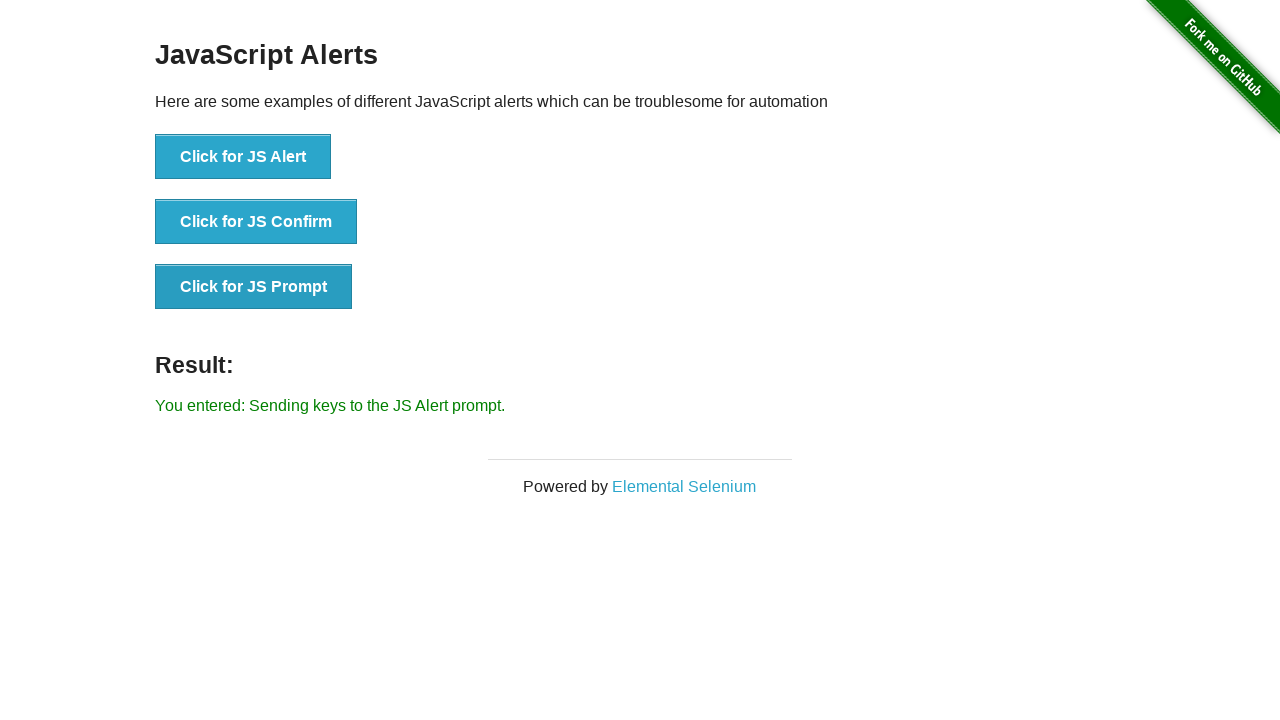

Waited for result element to display entered text
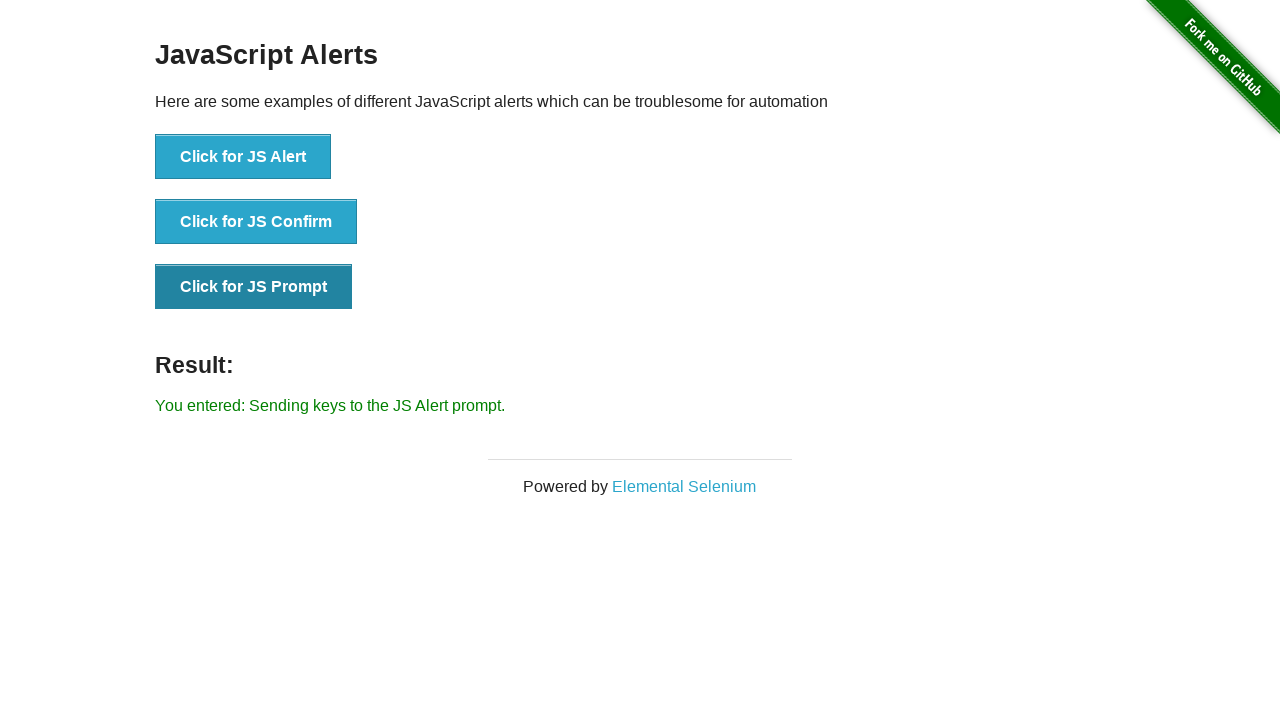

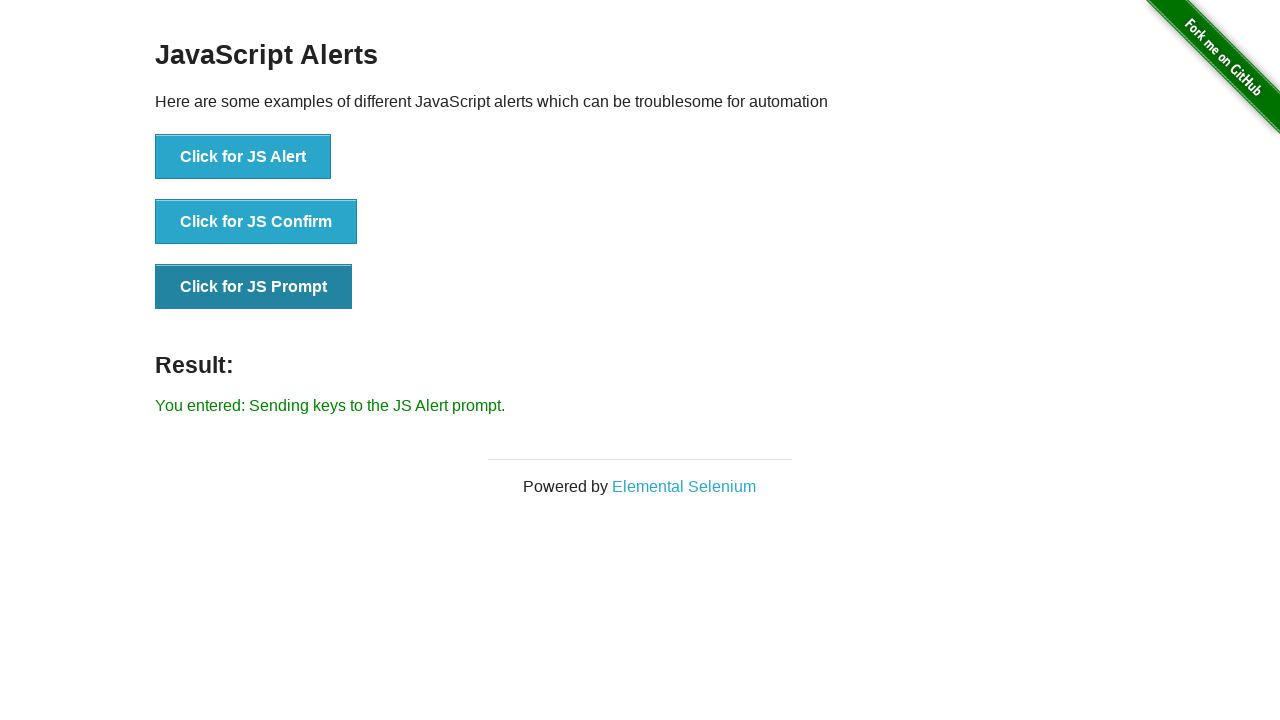